Tests that the Playwright homepage has the correct title containing "Playwright", verifies the "Get started" link has the correct href attribute, clicks on it, and confirms navigation to the intro page.

Starting URL: https://playwright.dev/

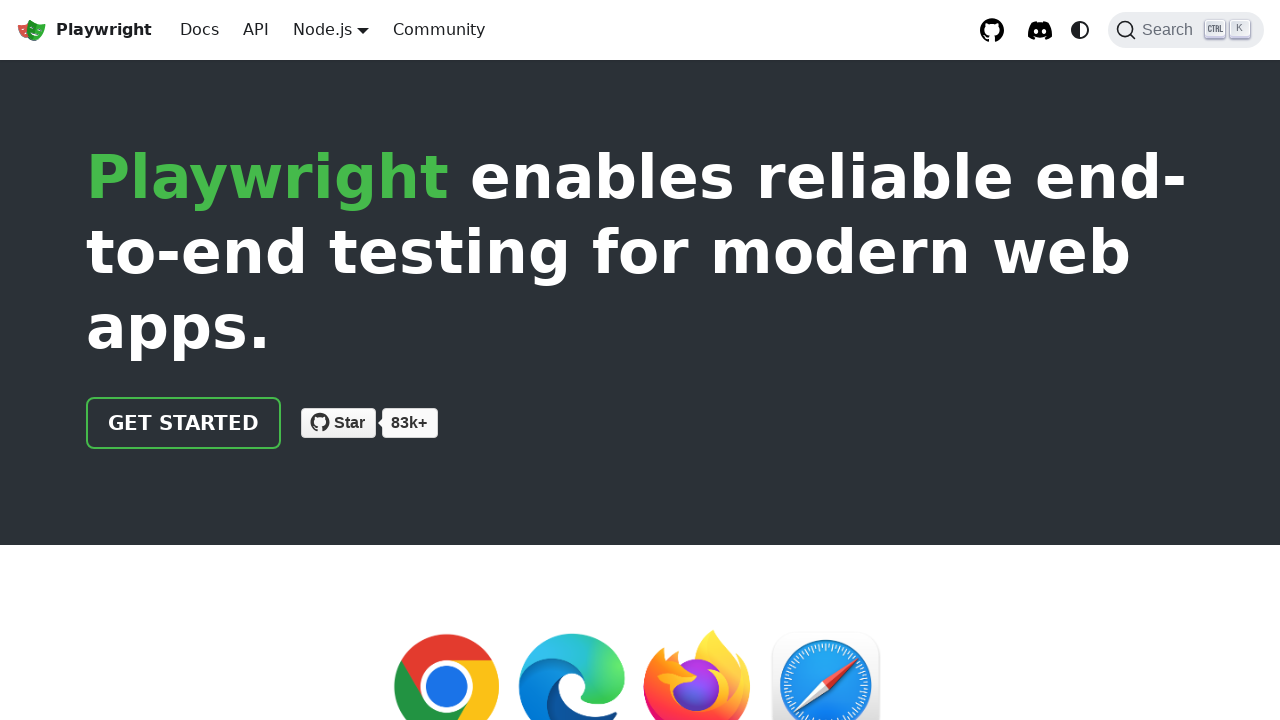

Verified Playwright homepage title contains 'Playwright'
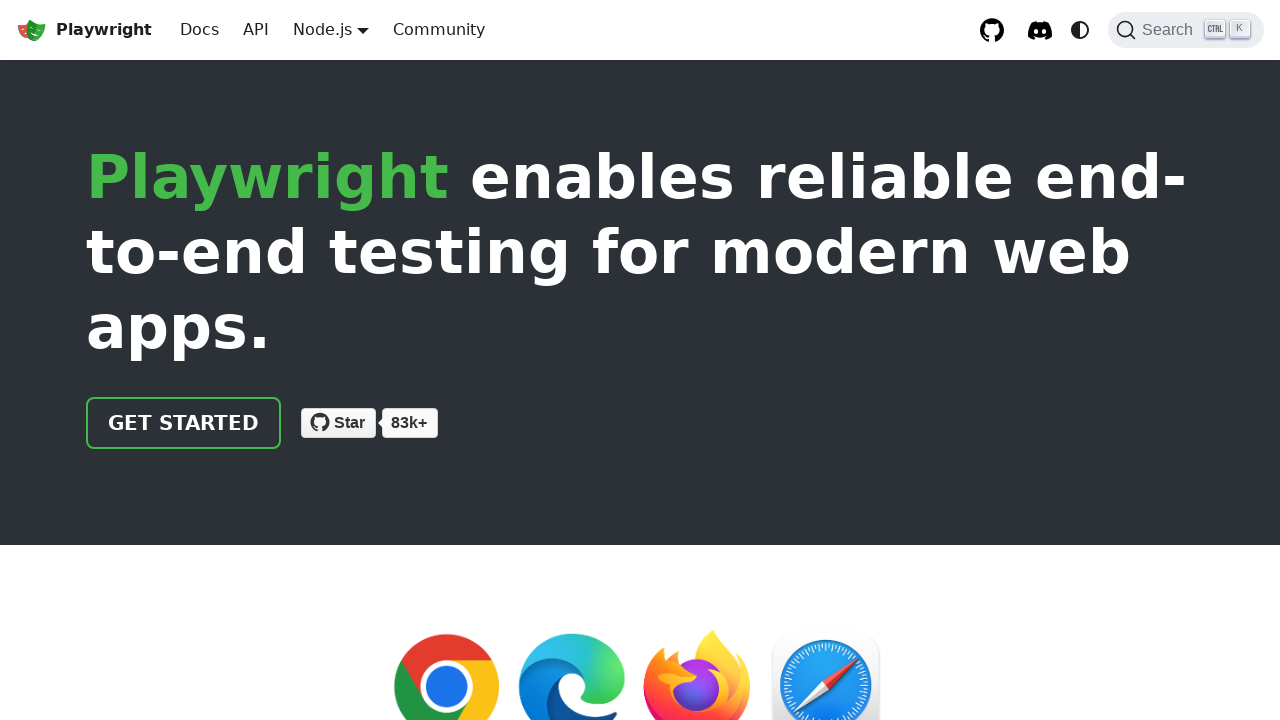

Located 'Get started' link on homepage
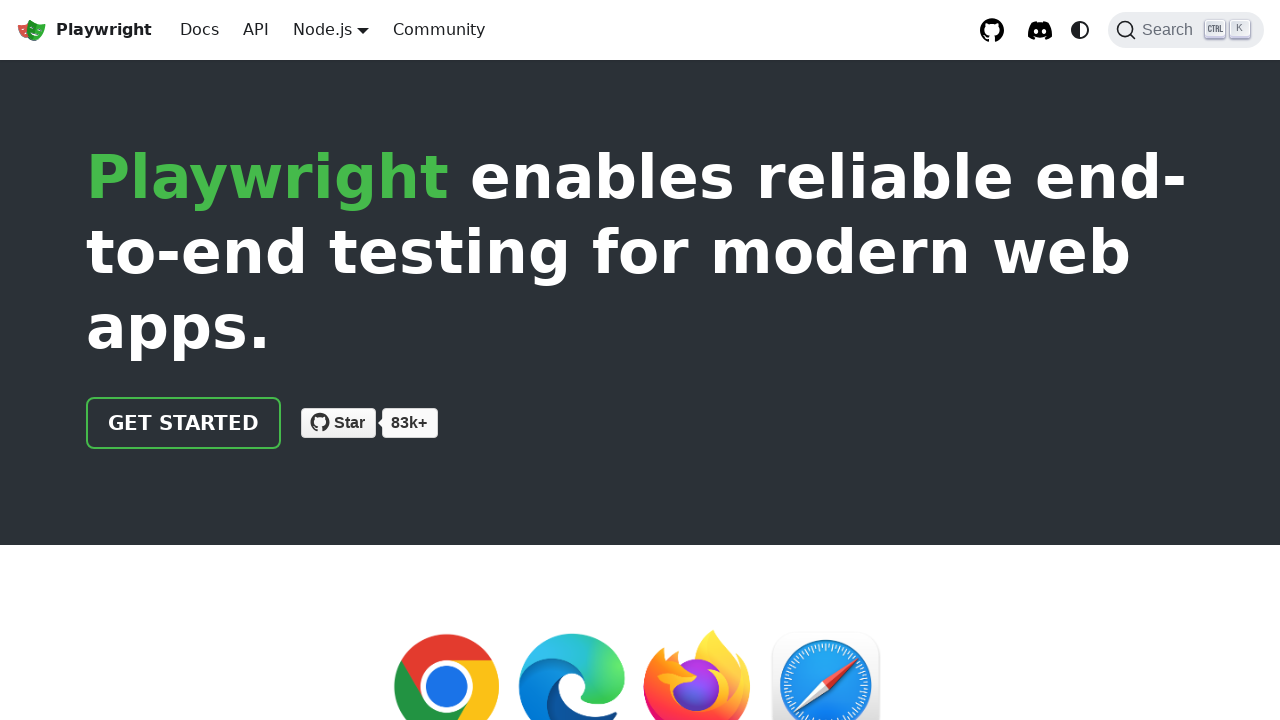

Verified 'Get started' link has correct href attribute '/docs/intro'
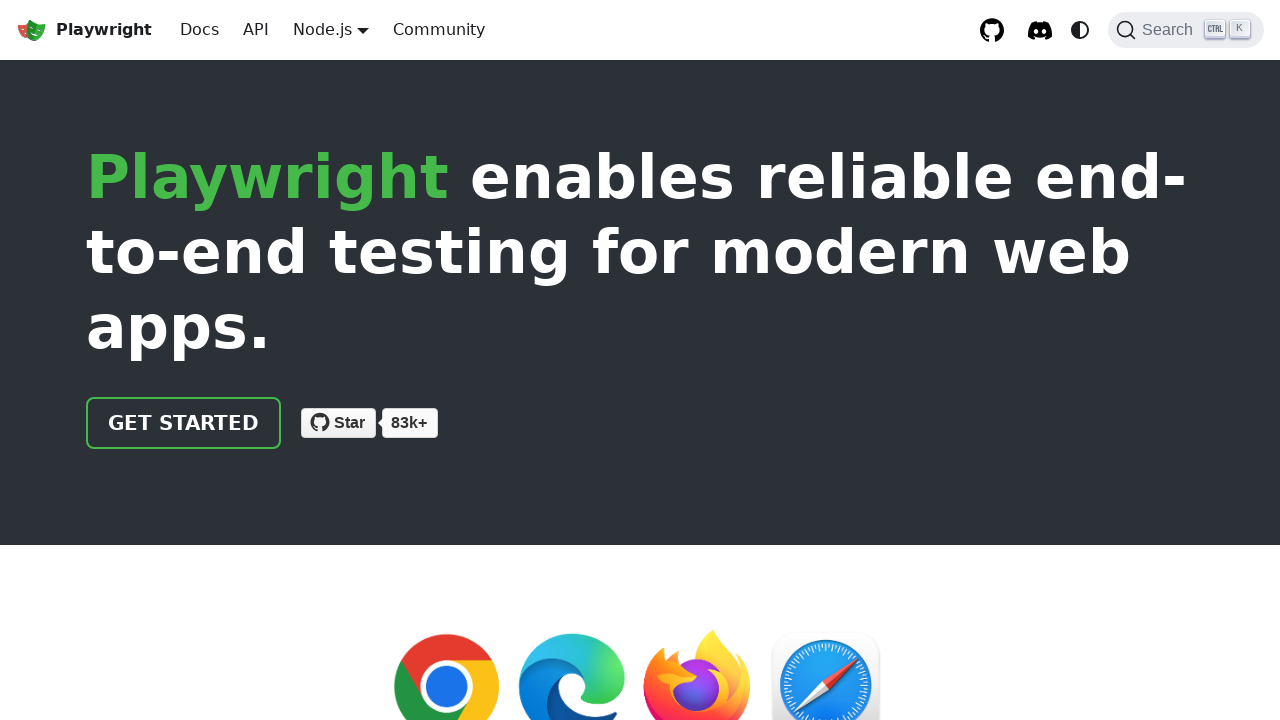

Clicked 'Get started' link to navigate to intro page at (184, 423) on internal:role=link[name="Get started"i]
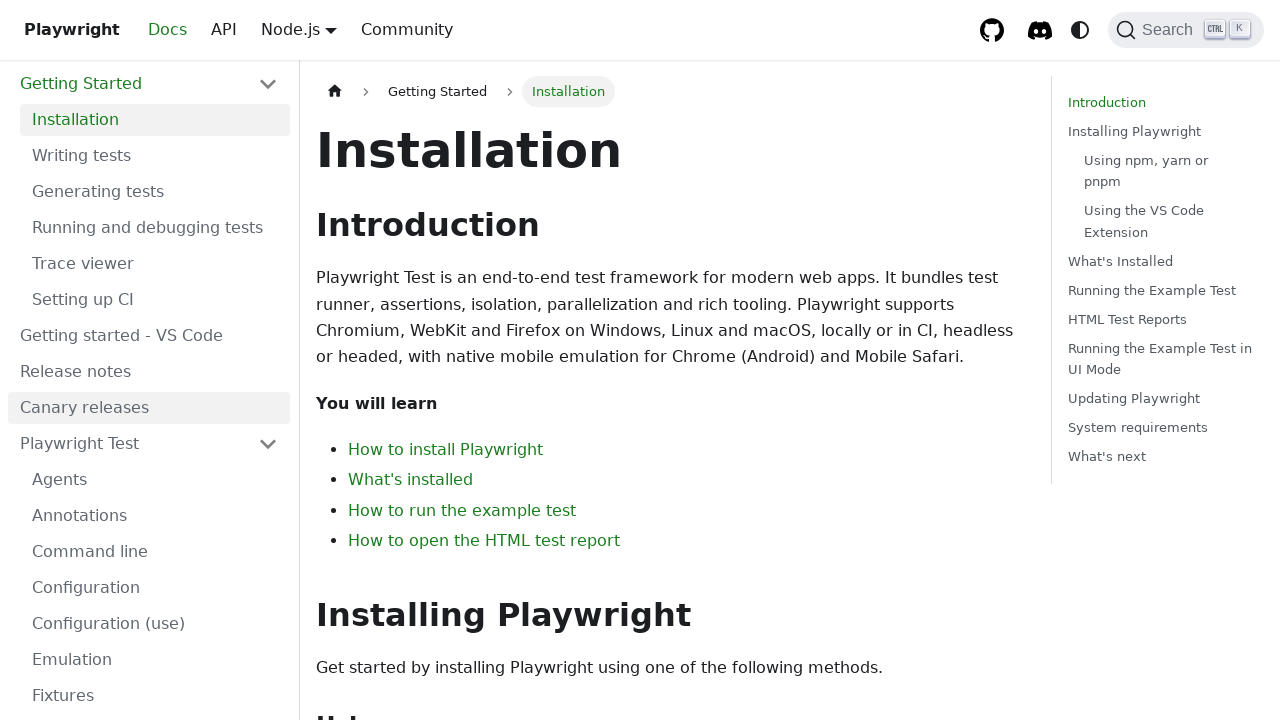

Confirmed navigation to intro page - URL contains 'intro'
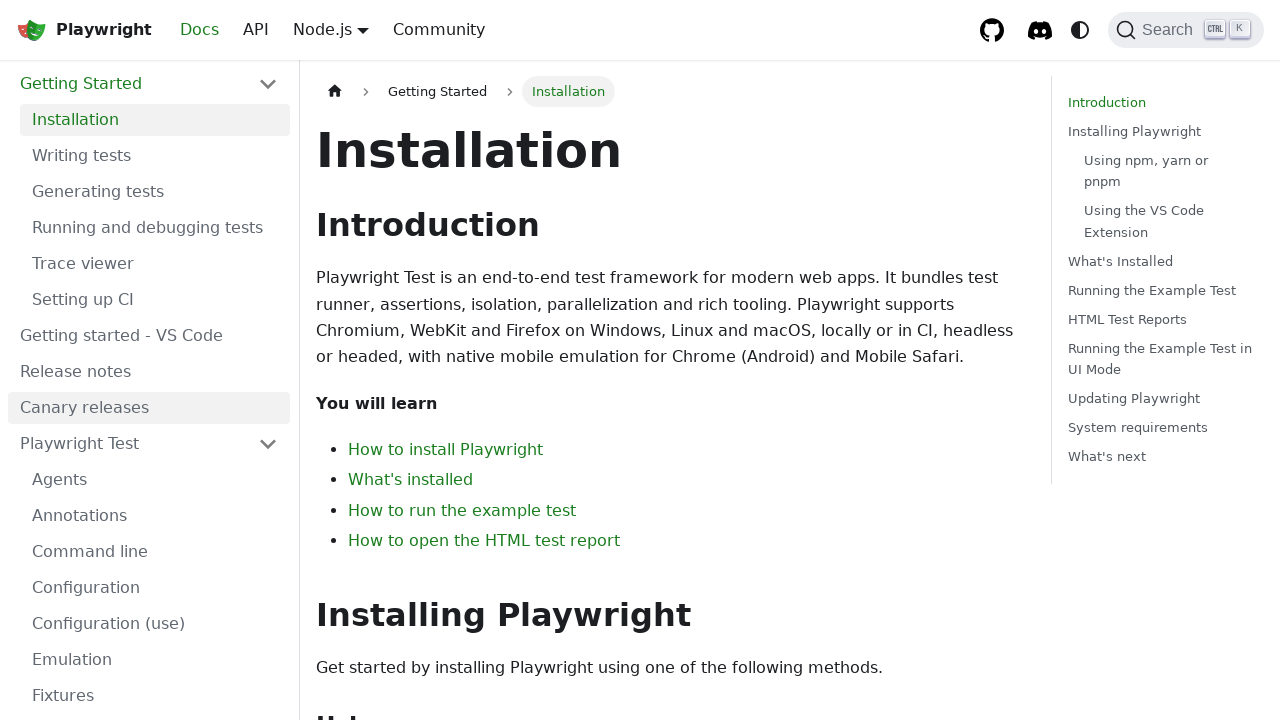

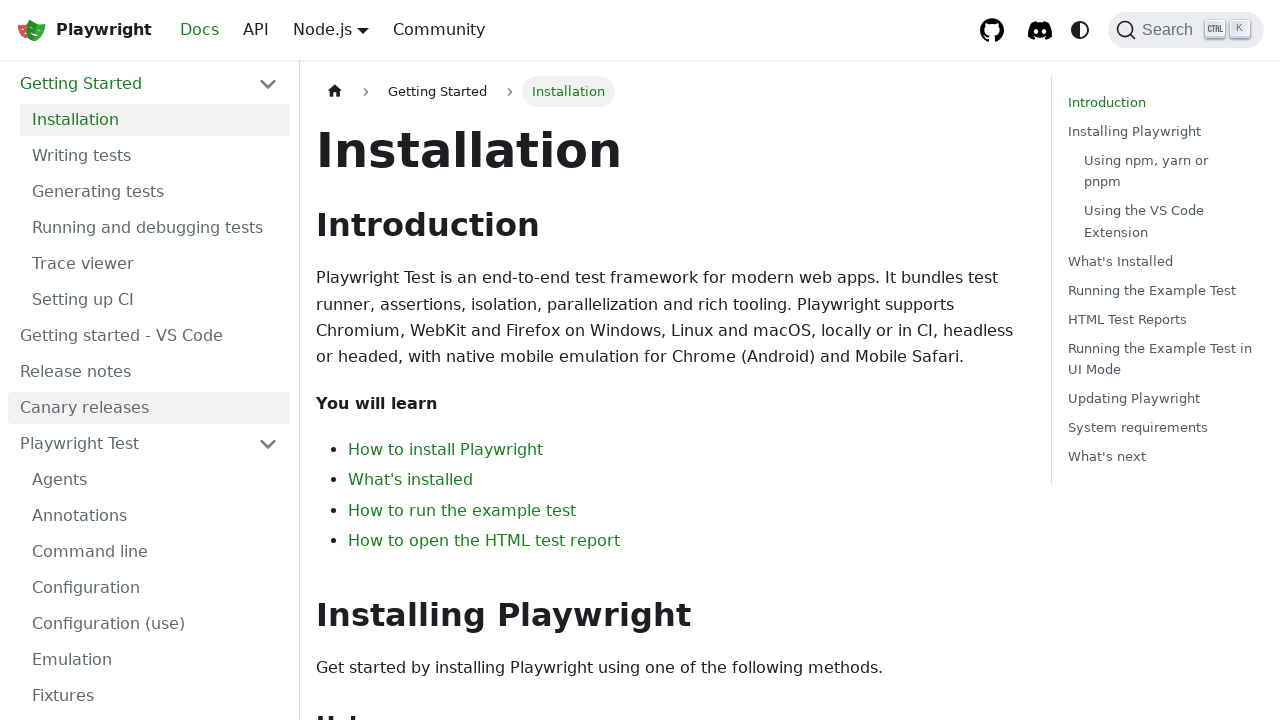